Tests search functionality on help.fyi.me by entering "AI" as a search query and submitting the form to verify search results are displayed

Starting URL: https://help.fyi.me/

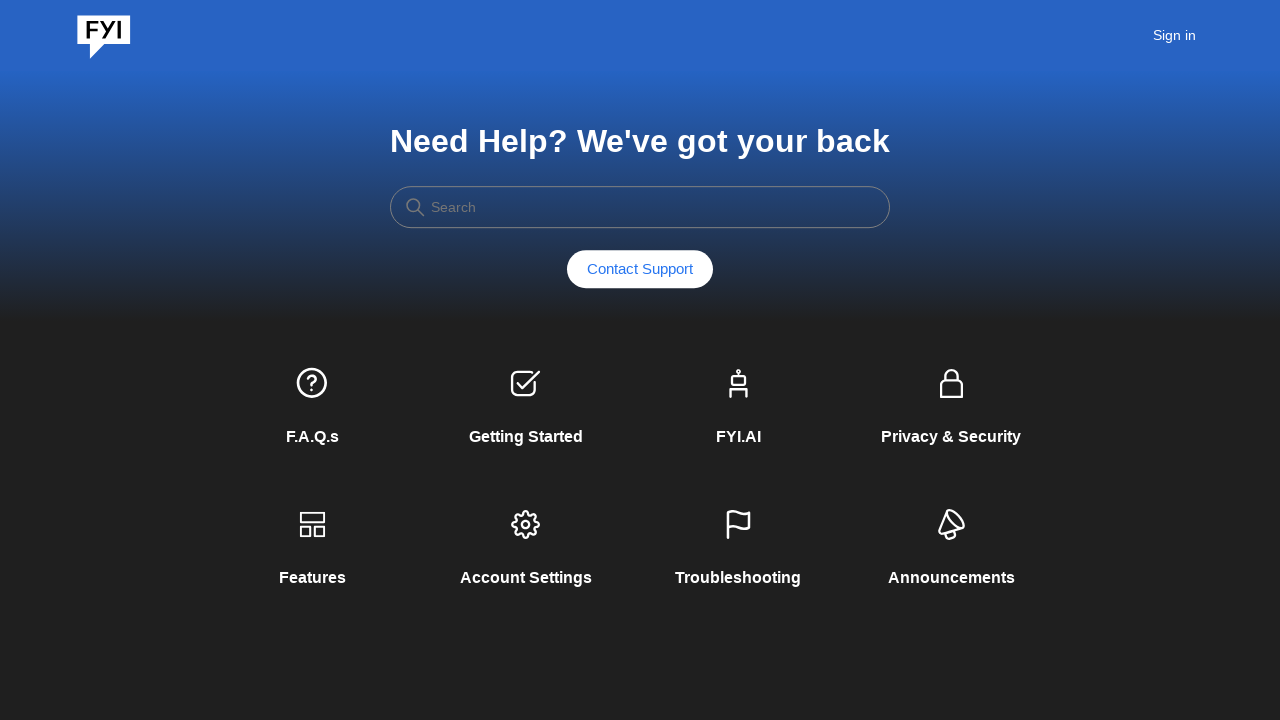

Filled search box with 'AI' query on input[name='query']
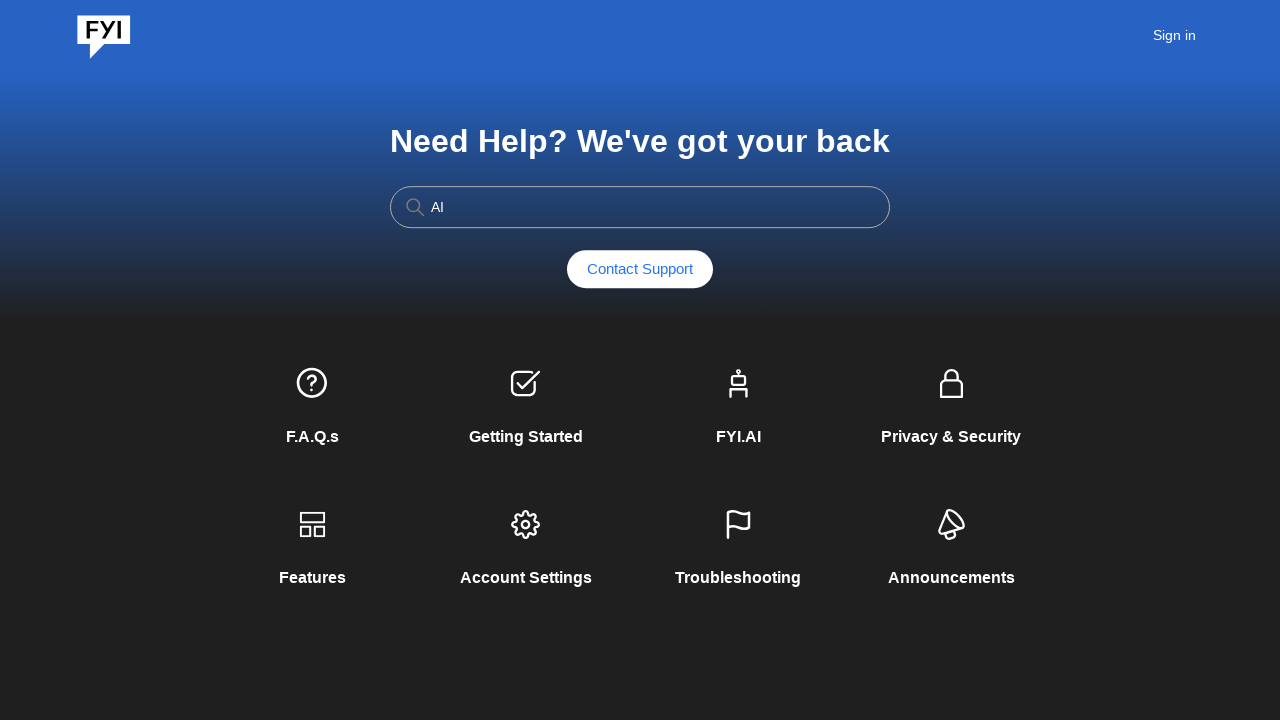

Submitted search form by pressing Enter on input[name='query']
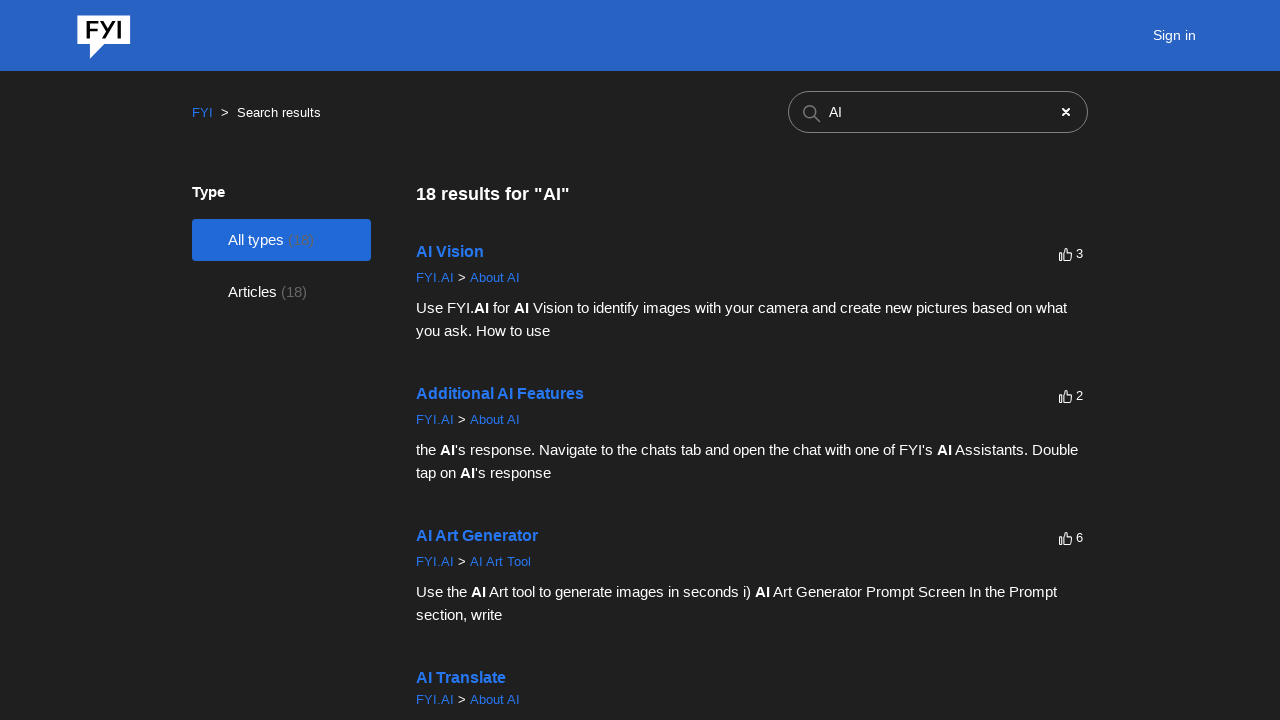

Search results loaded successfully
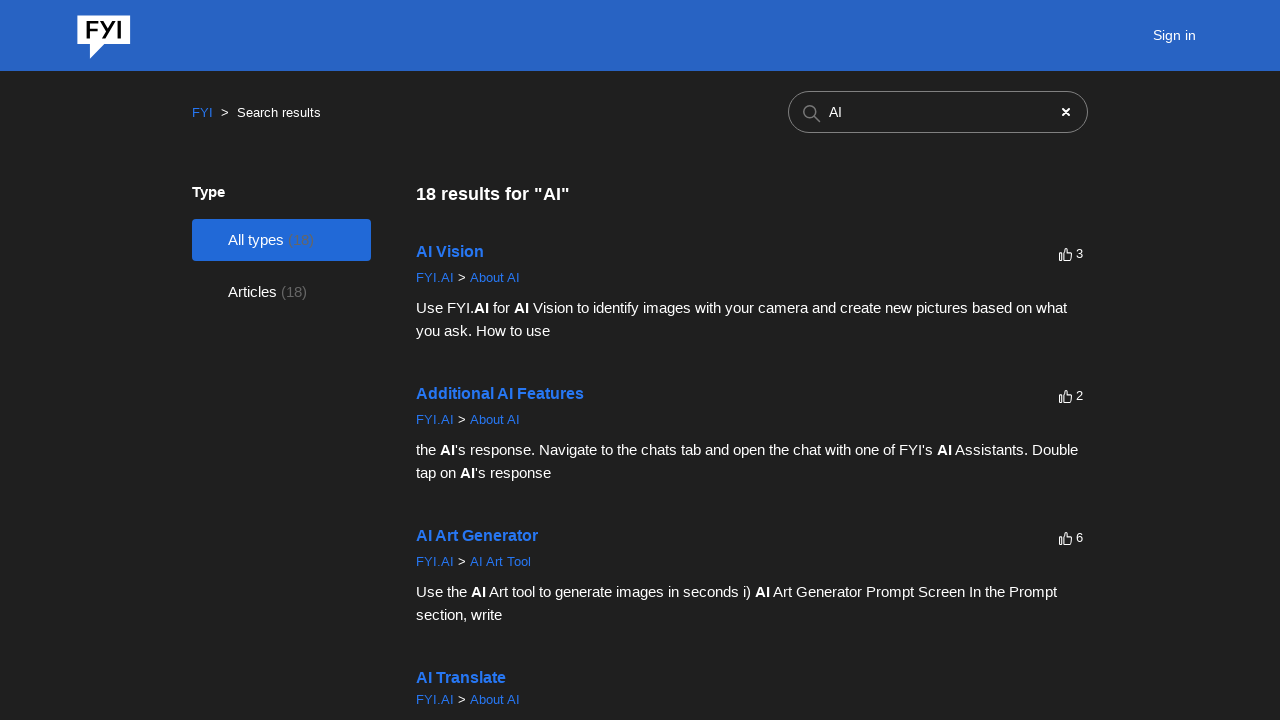

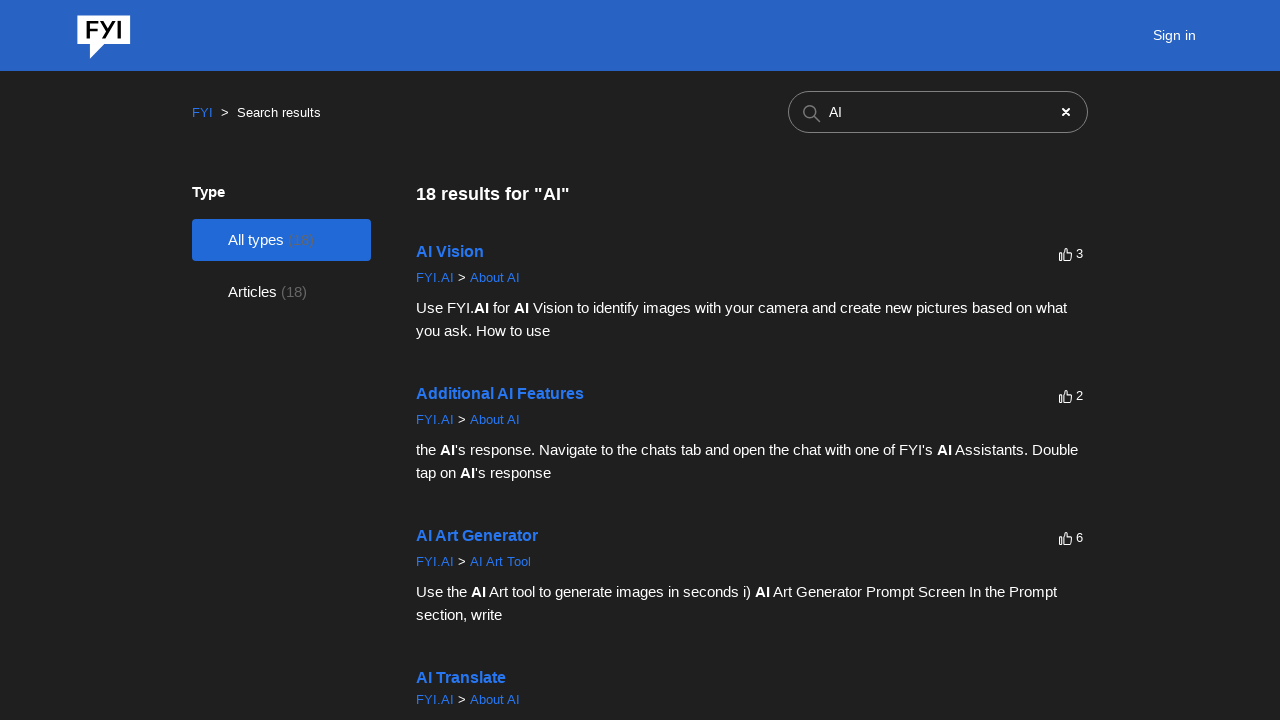